Tests that dynamic content changes on page refresh by capturing initial images and text, refreshing the page, and verifying that the content has changed.

Starting URL: https://the-internet.herokuapp.com/dynamic_content

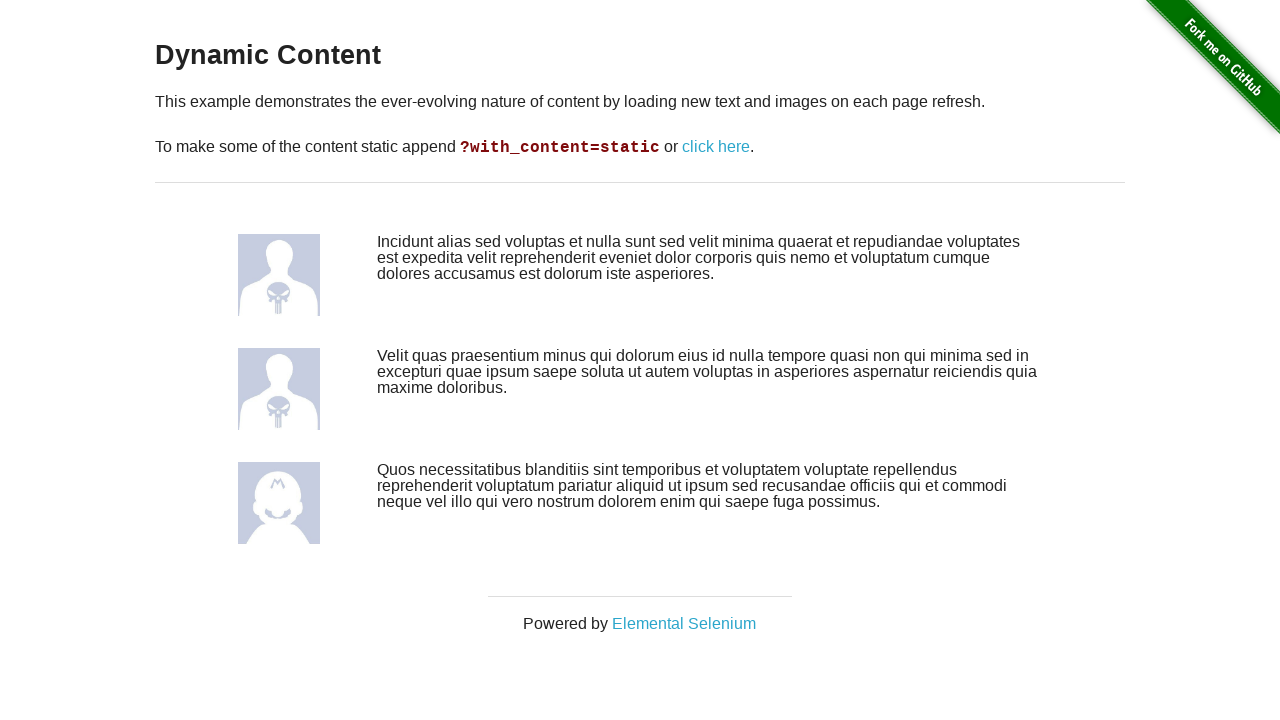

Waited for initial dynamic content images to load
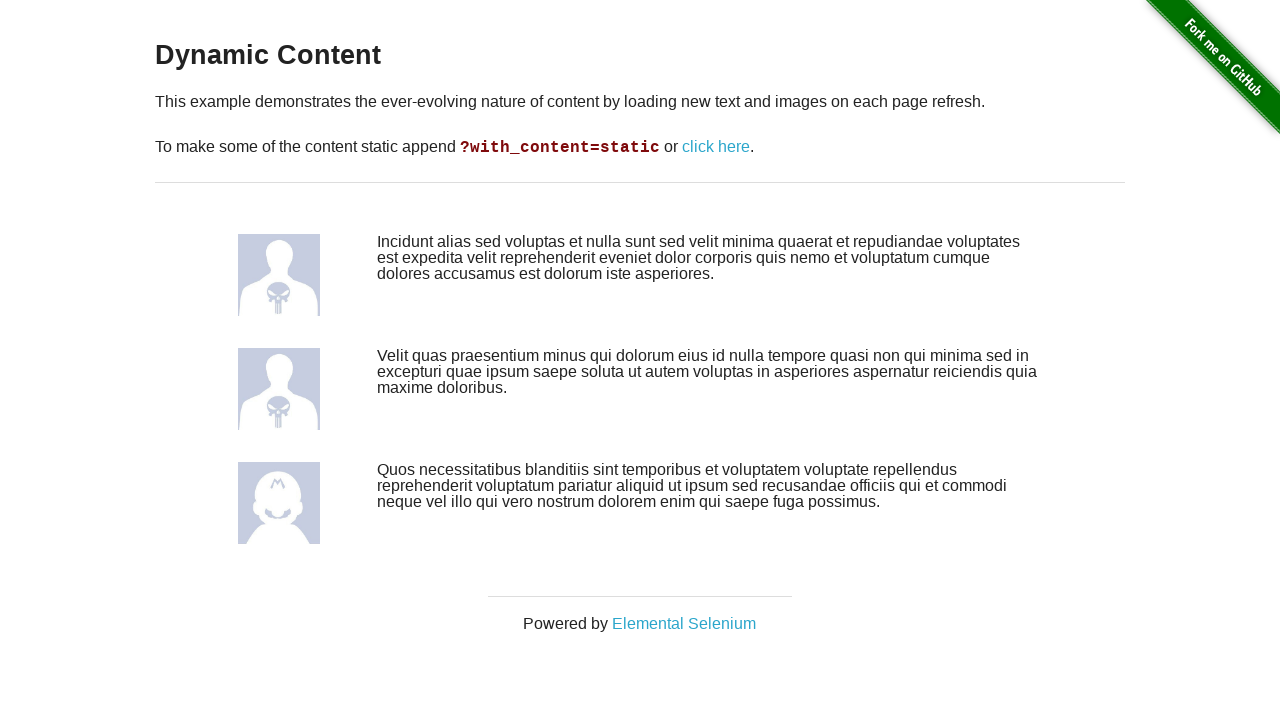

Captured initial image sources
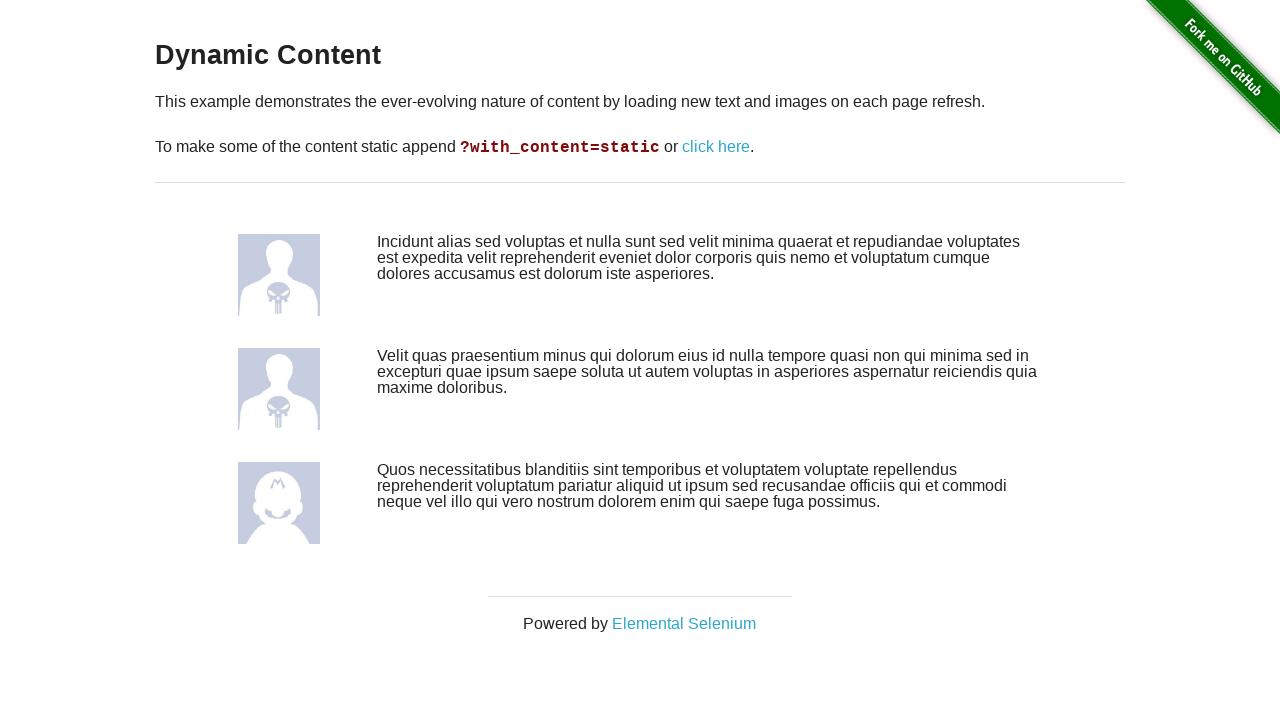

Captured initial text content
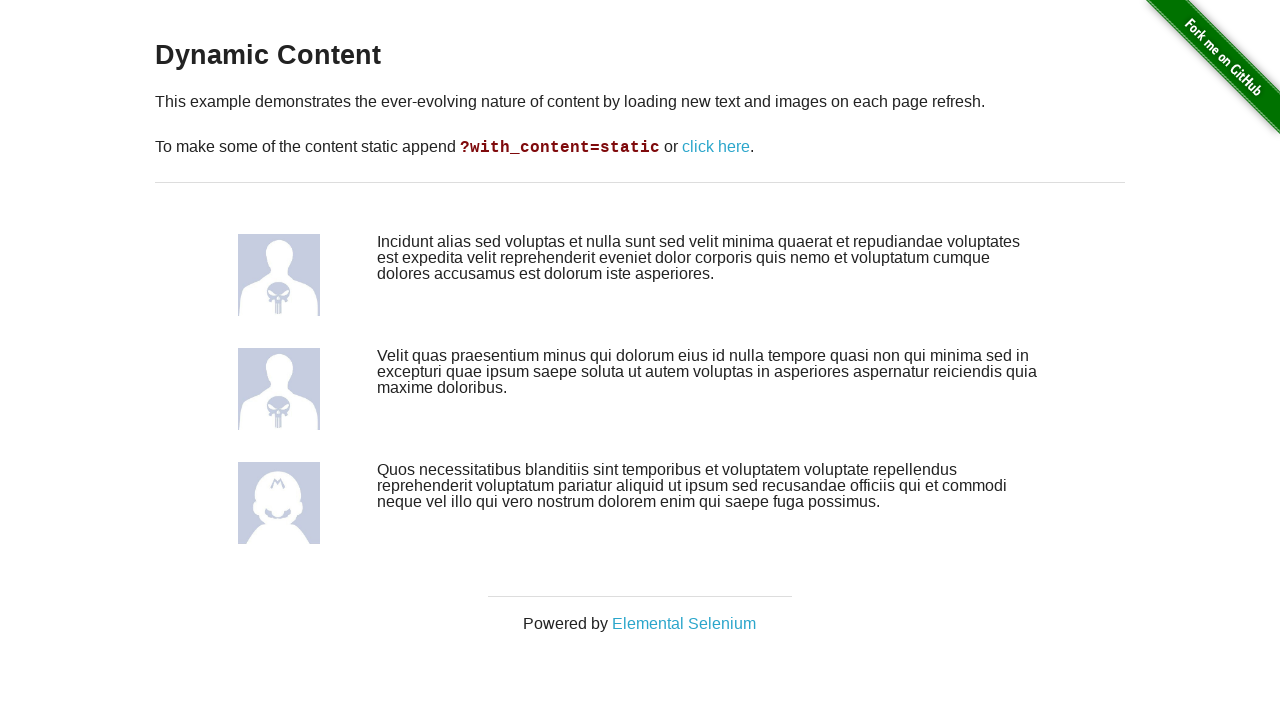

Reloaded the page to trigger dynamic content change
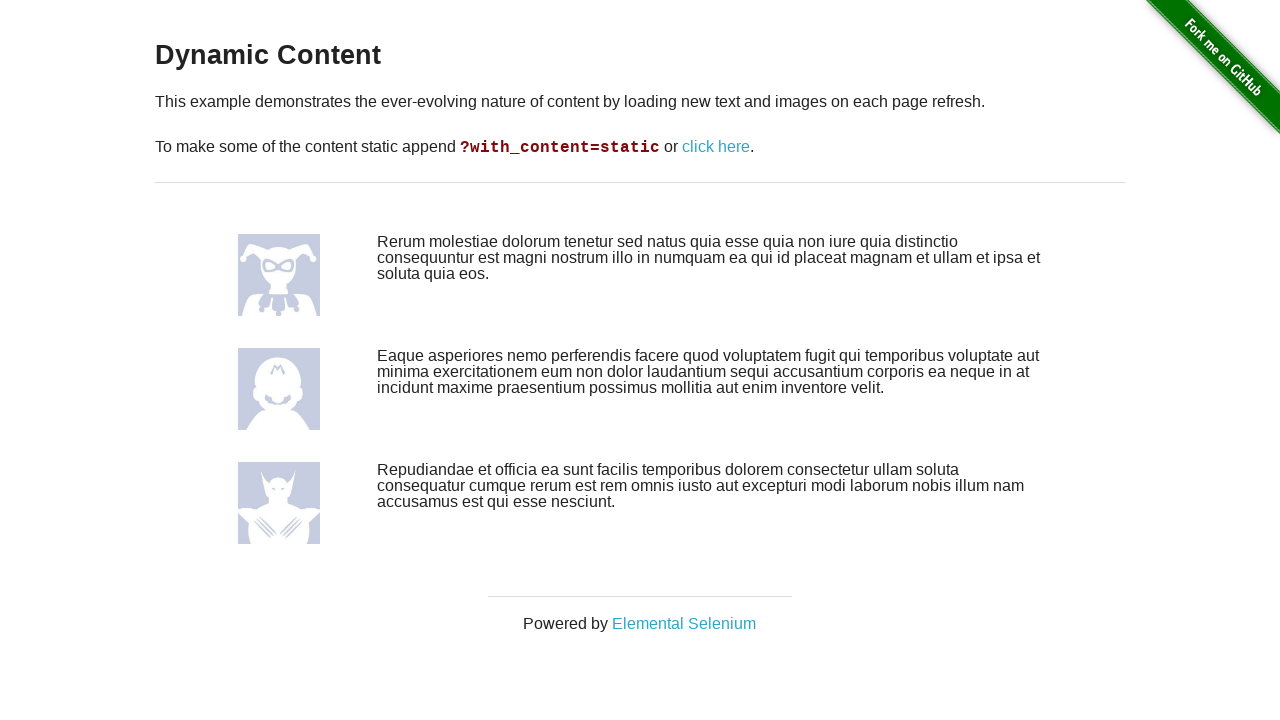

Waited for dynamic content images to reload after refresh
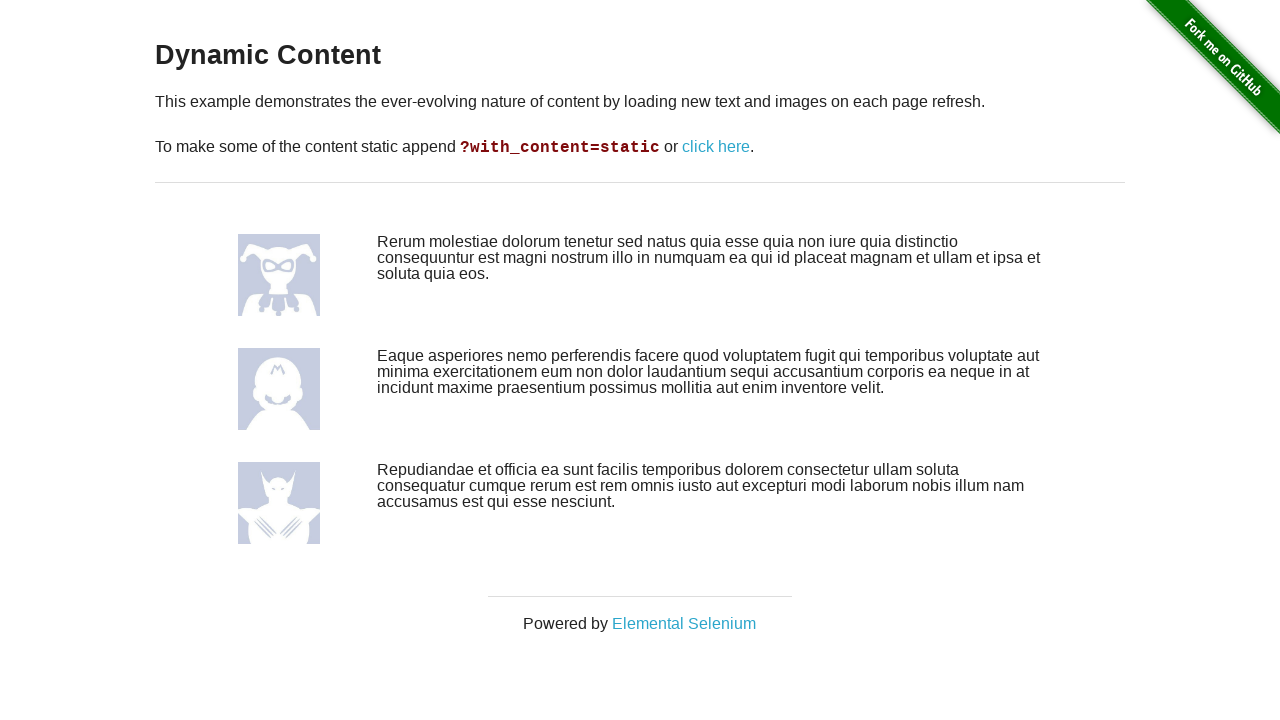

Captured new image sources after page refresh
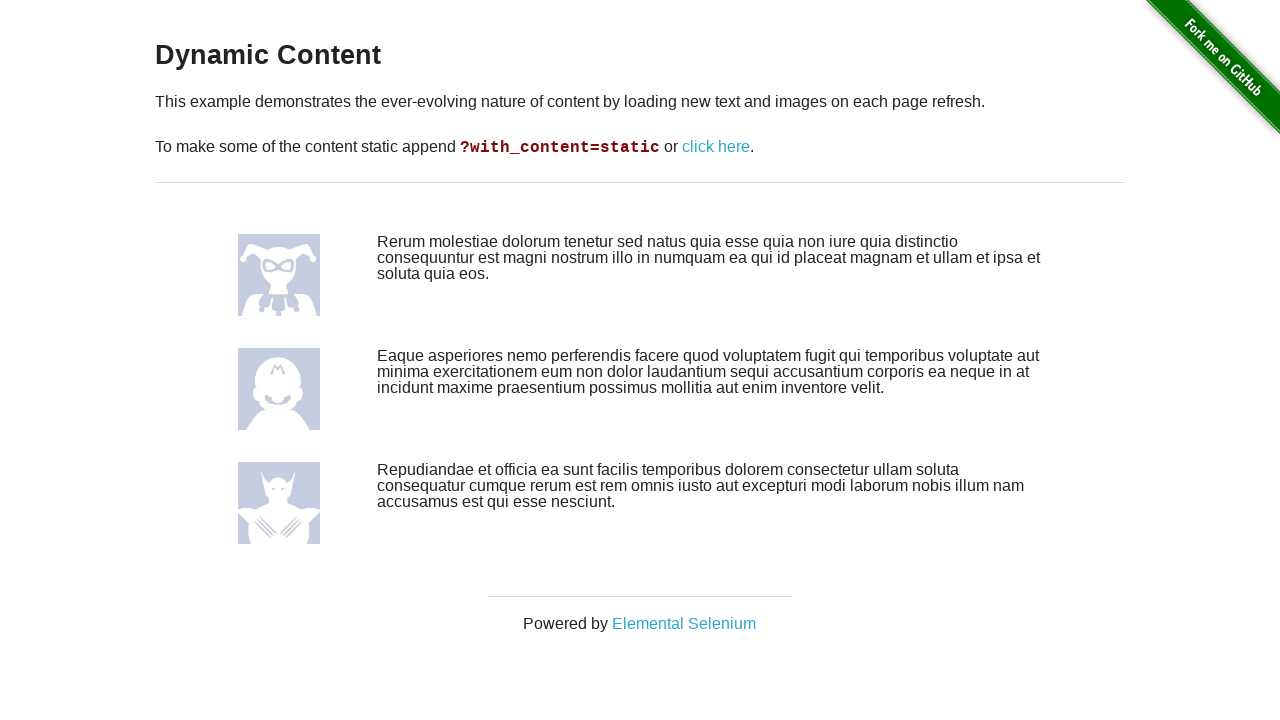

Captured new text content after page refresh
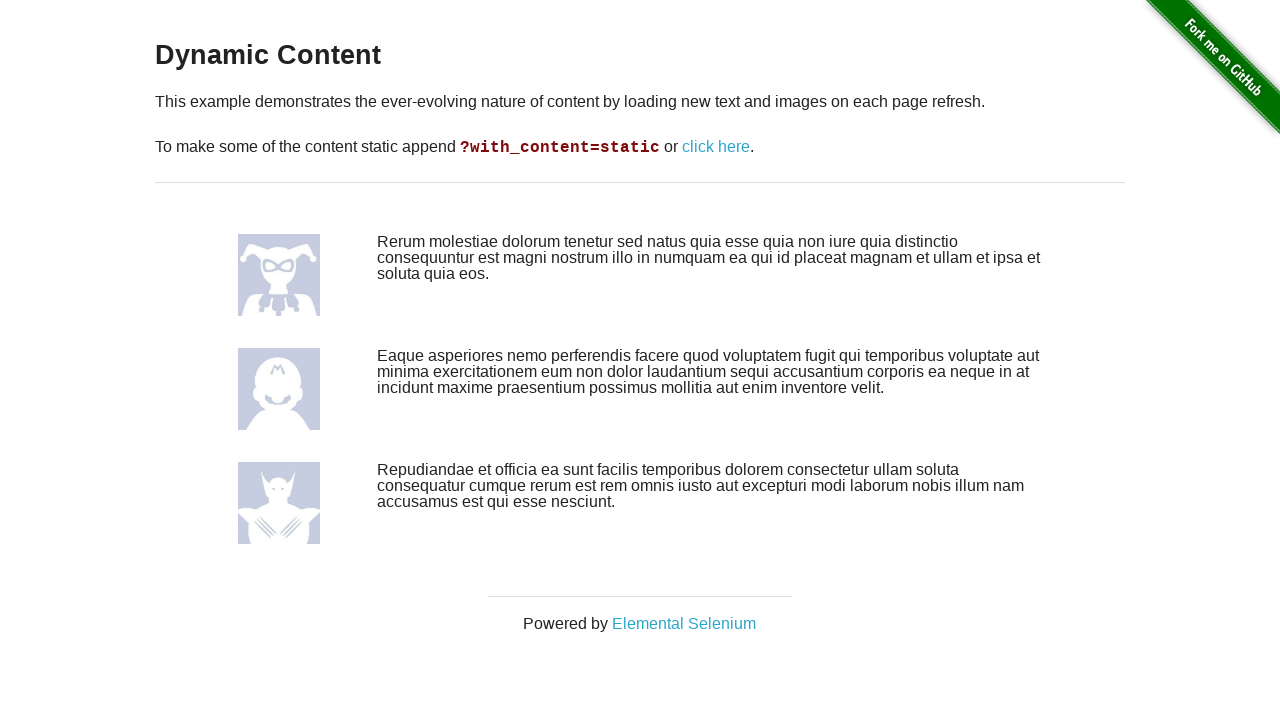

Compared initial and new content to verify dynamic changes
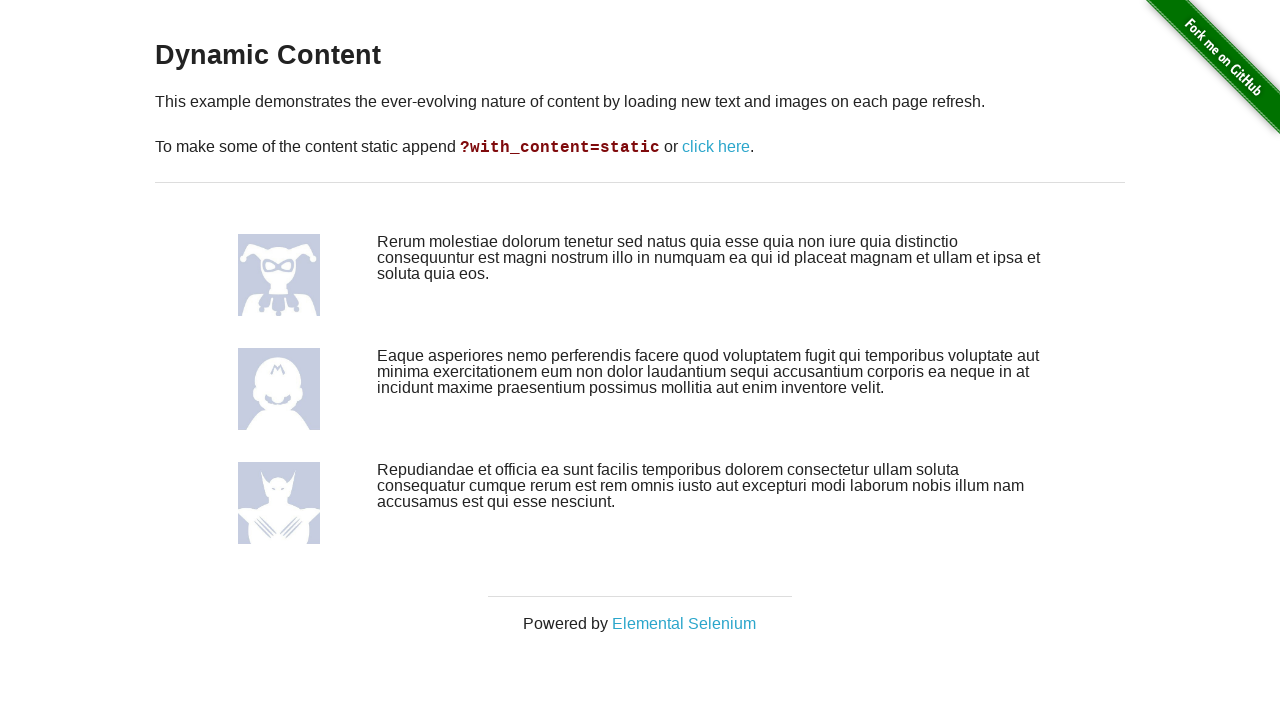

Assertion passed: dynamic content changed after page refresh
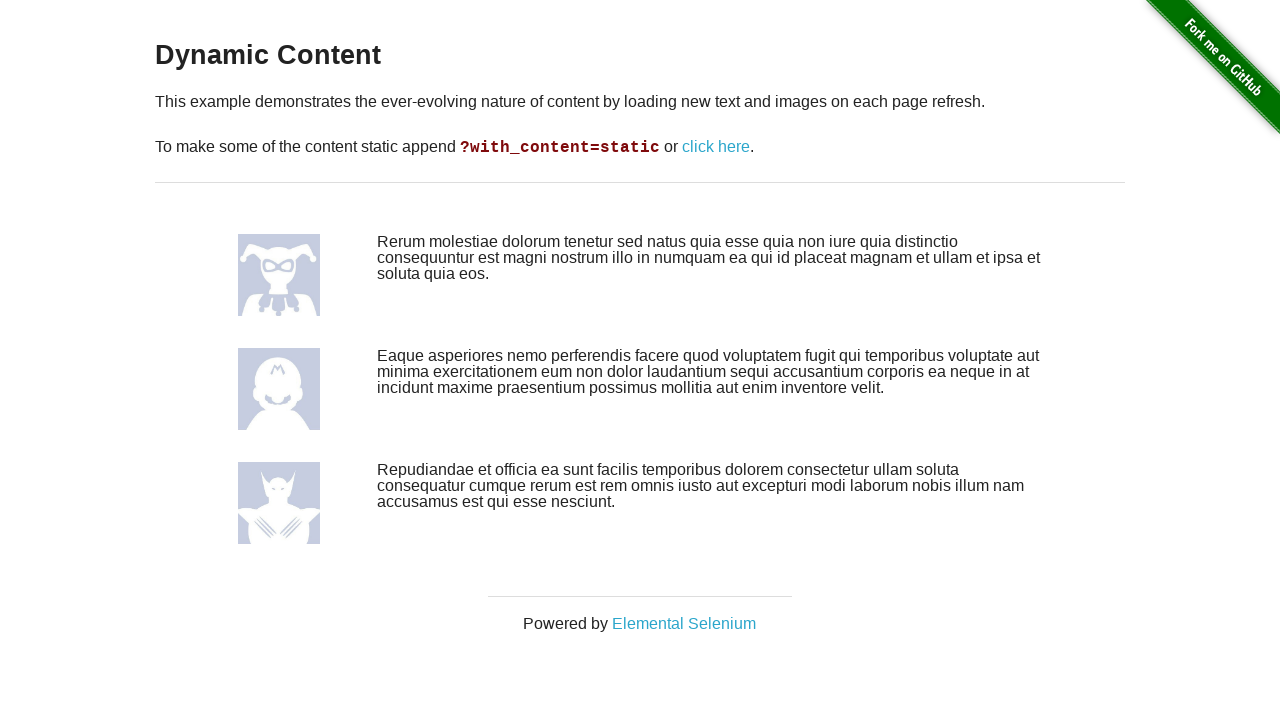

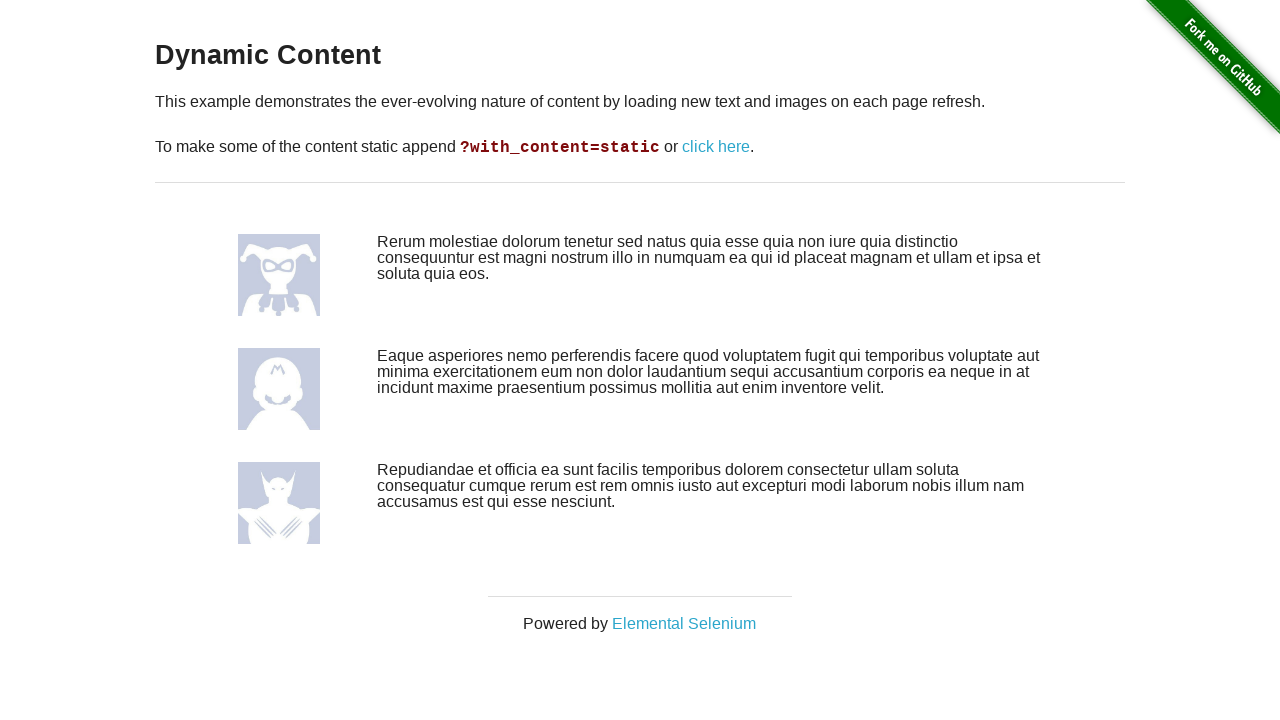